Launches the KFC India online ordering website and verifies the page loads successfully

Starting URL: https://online.kfc.co.in/

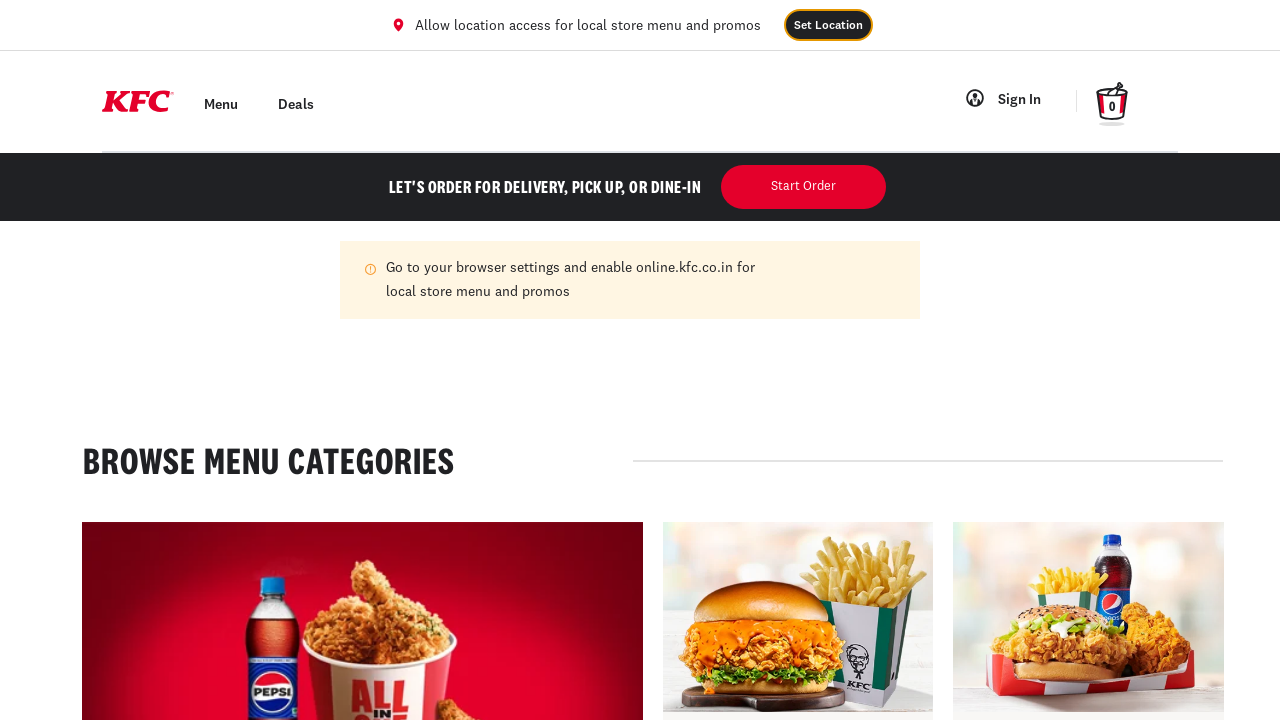

Waited for page to reach domcontentloaded state
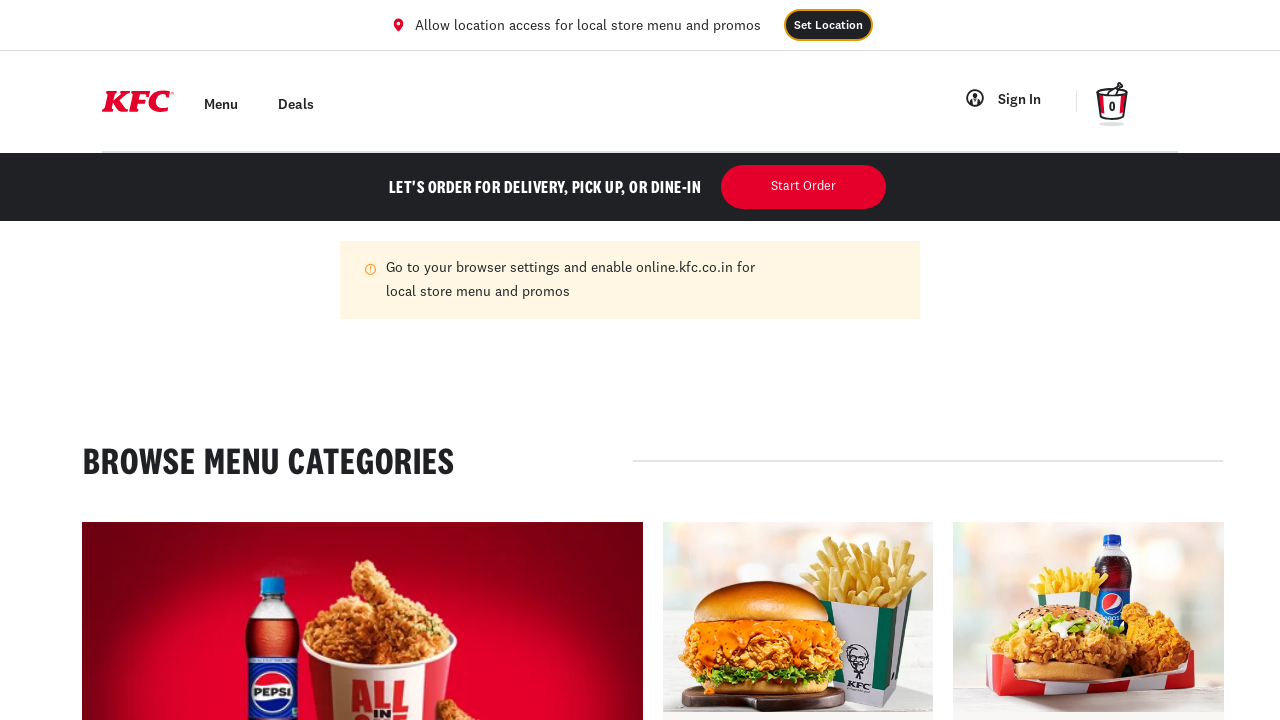

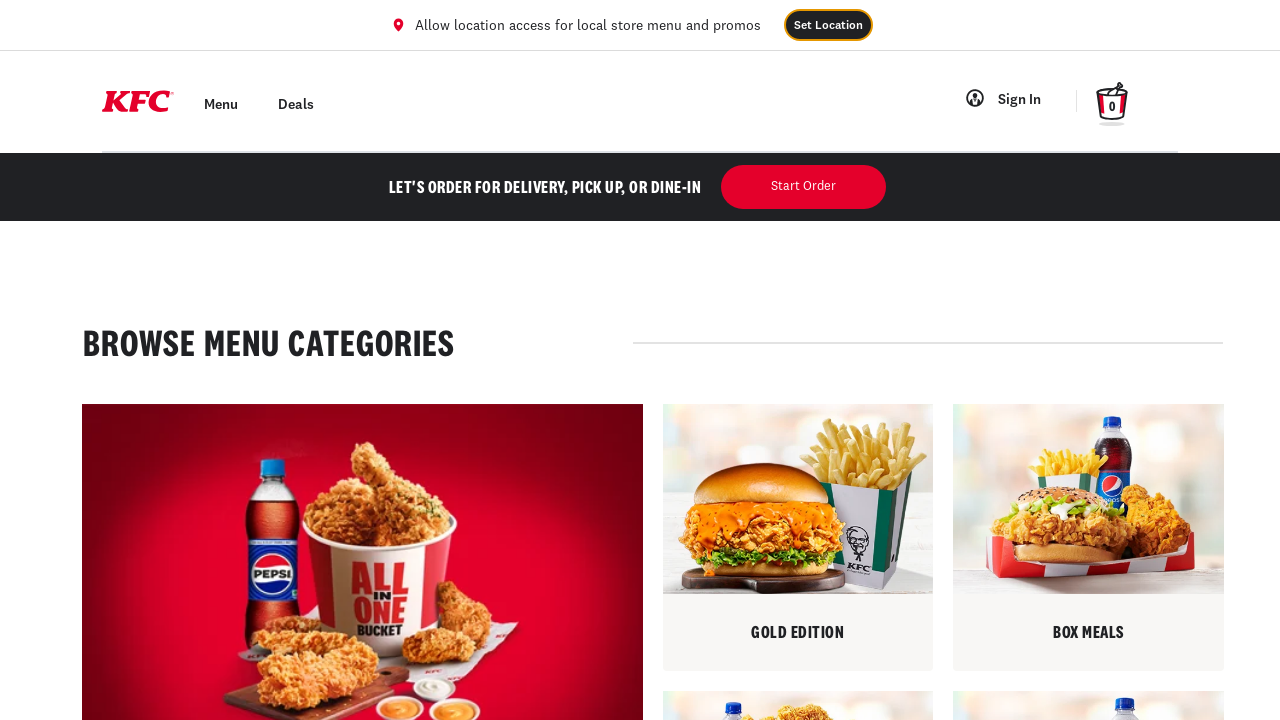